Tests various checkbox interactions including basic checkboxes, notification checkboxes, tri-state checkboxes, toggle switches, and multi-select options on a checkbox testing page

Starting URL: https://leafground.com/checkbox.xhtml

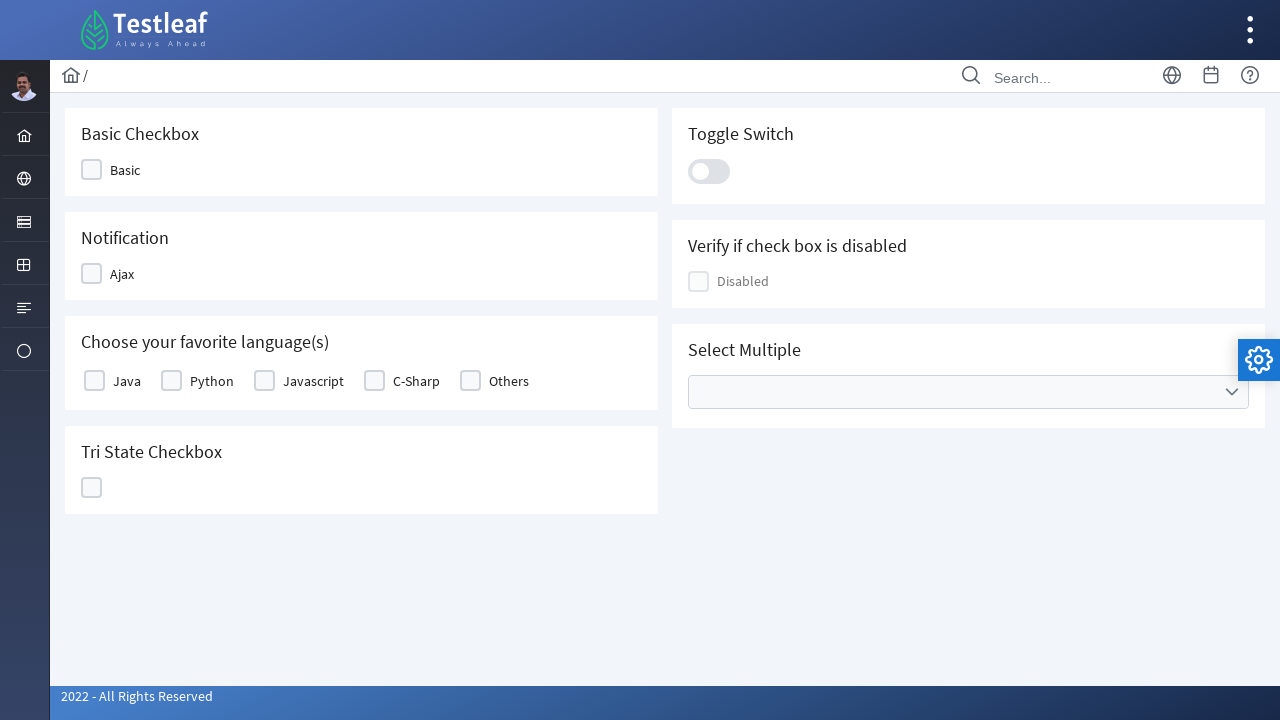

Clicked on the basic checkbox at (92, 170) on (//div[contains(@class,'ui-selectbooleancheckbox ui-chkbox')]//div)[2]
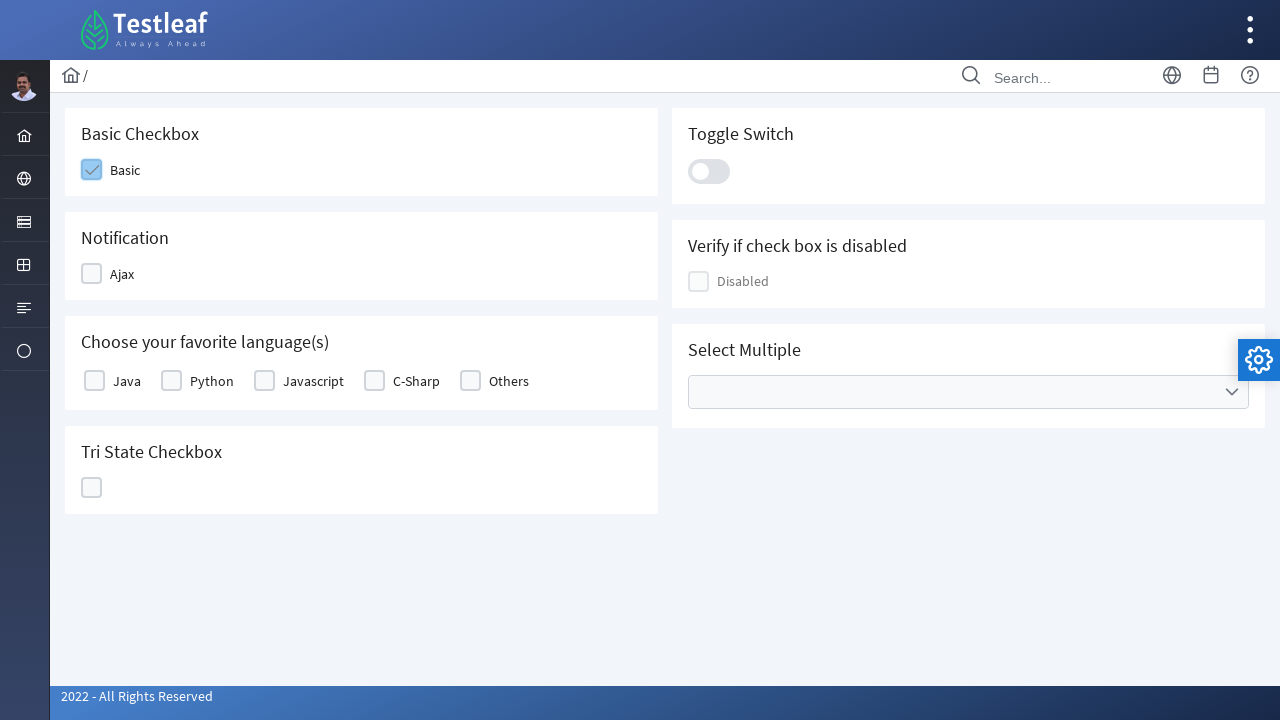

Clicked on the notification checkbox at (92, 274) on (//div[contains(@class,'ui-selectbooleancheckbox ui-chkbox')]//div)[4]
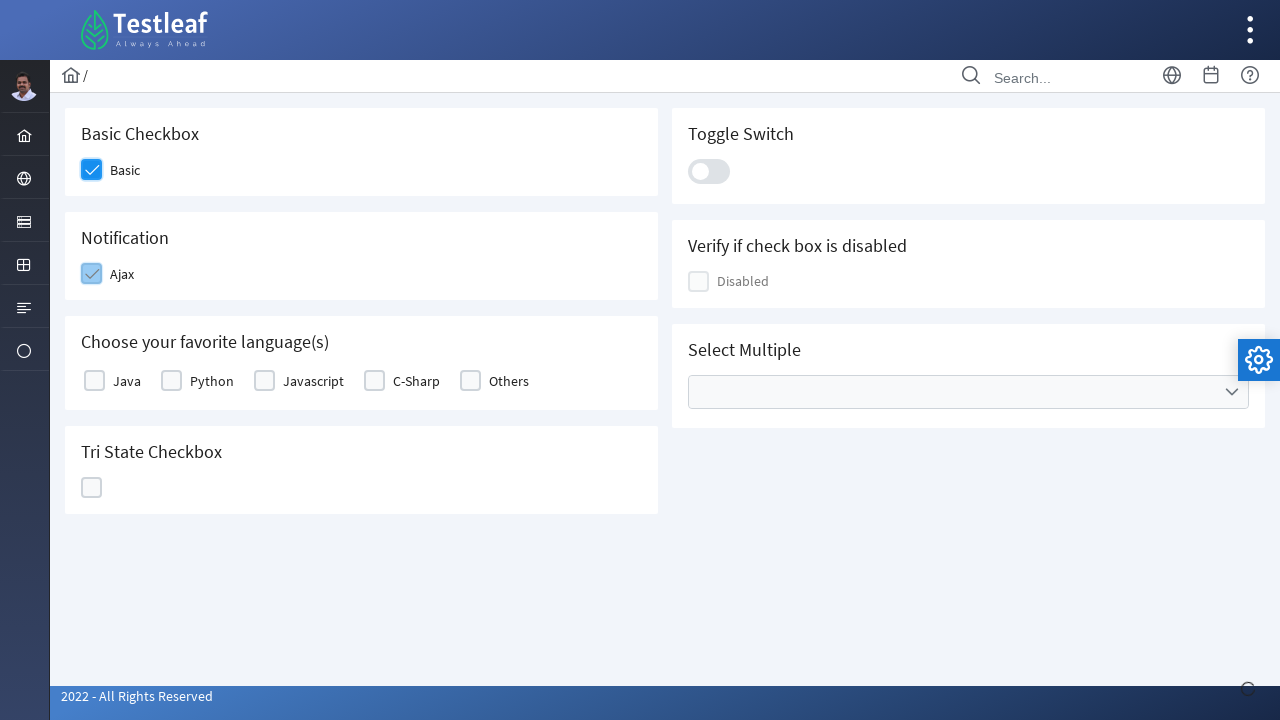

Notification appeared after checkbox click
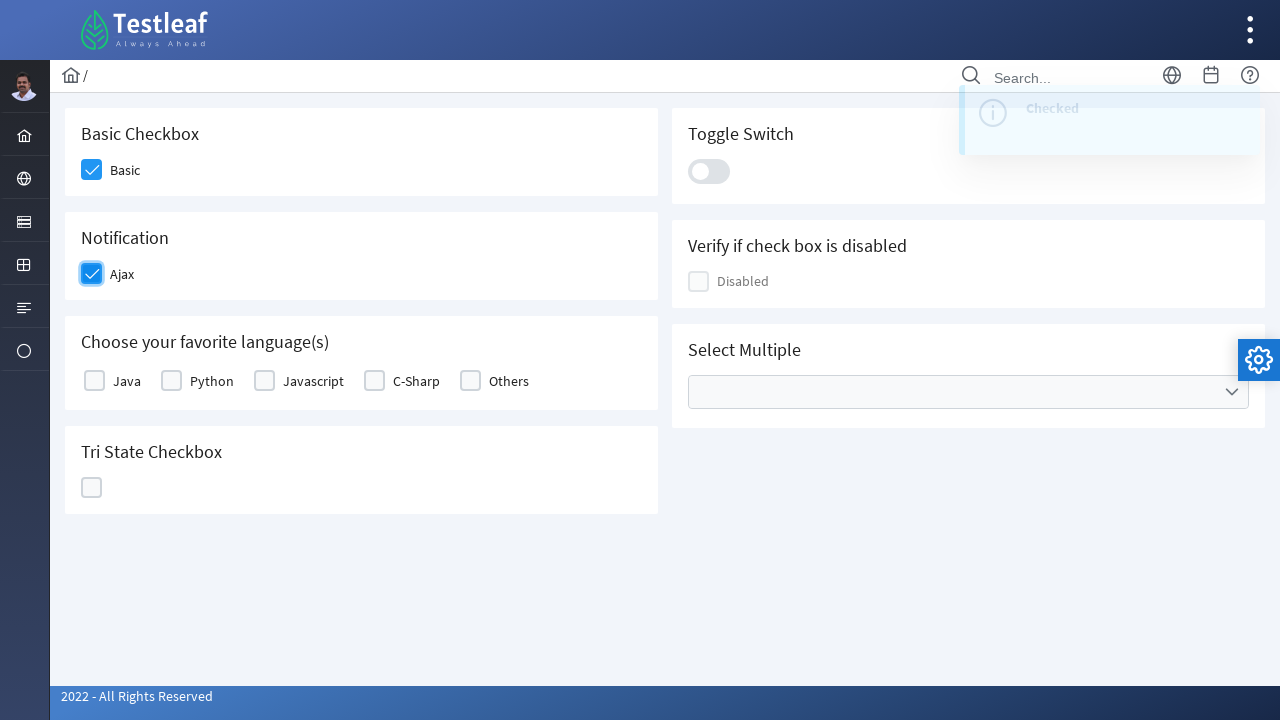

Clicked on Java language checkbox at (94, 381) on (//div[contains(@class,'ui-chkbox-box ui-widget')])[3]
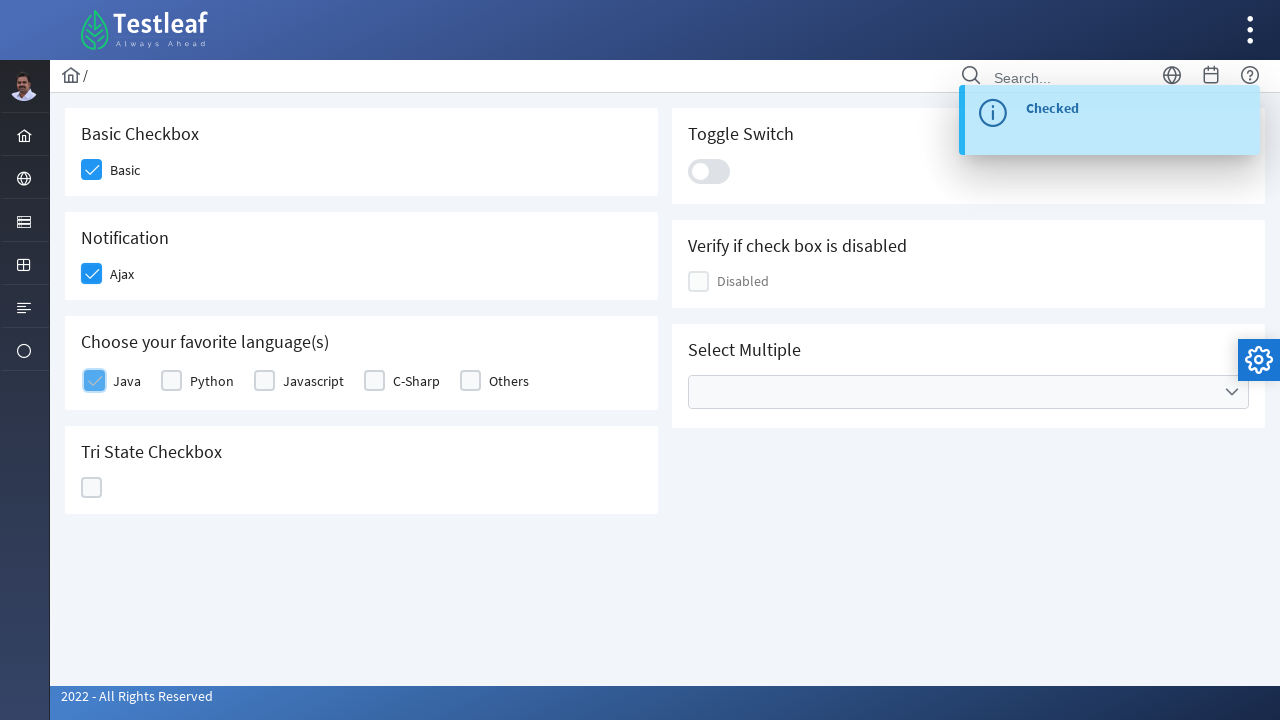

Clicked on the tri-state checkbox at (92, 488) on xpath=//div[contains(@id,'TriState')]
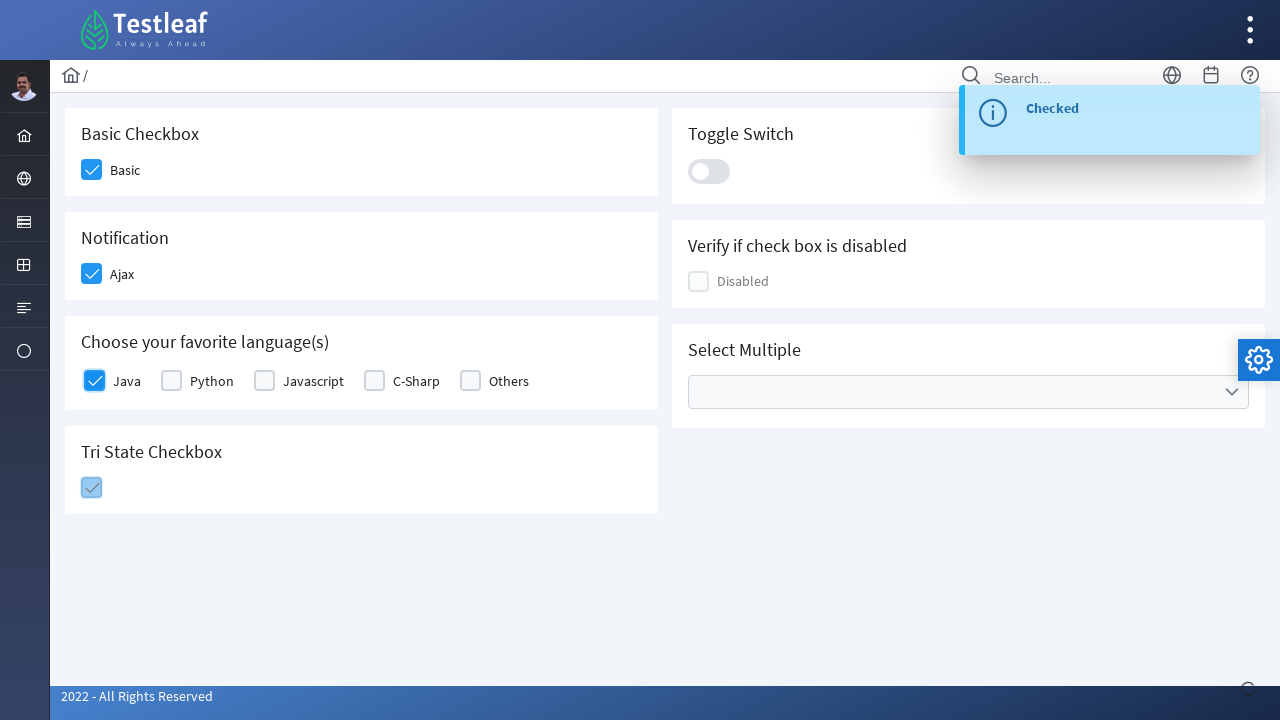

Clicked on the toggle switch at (709, 171) on xpath=//div[@class='ui-toggleswitch-slider']
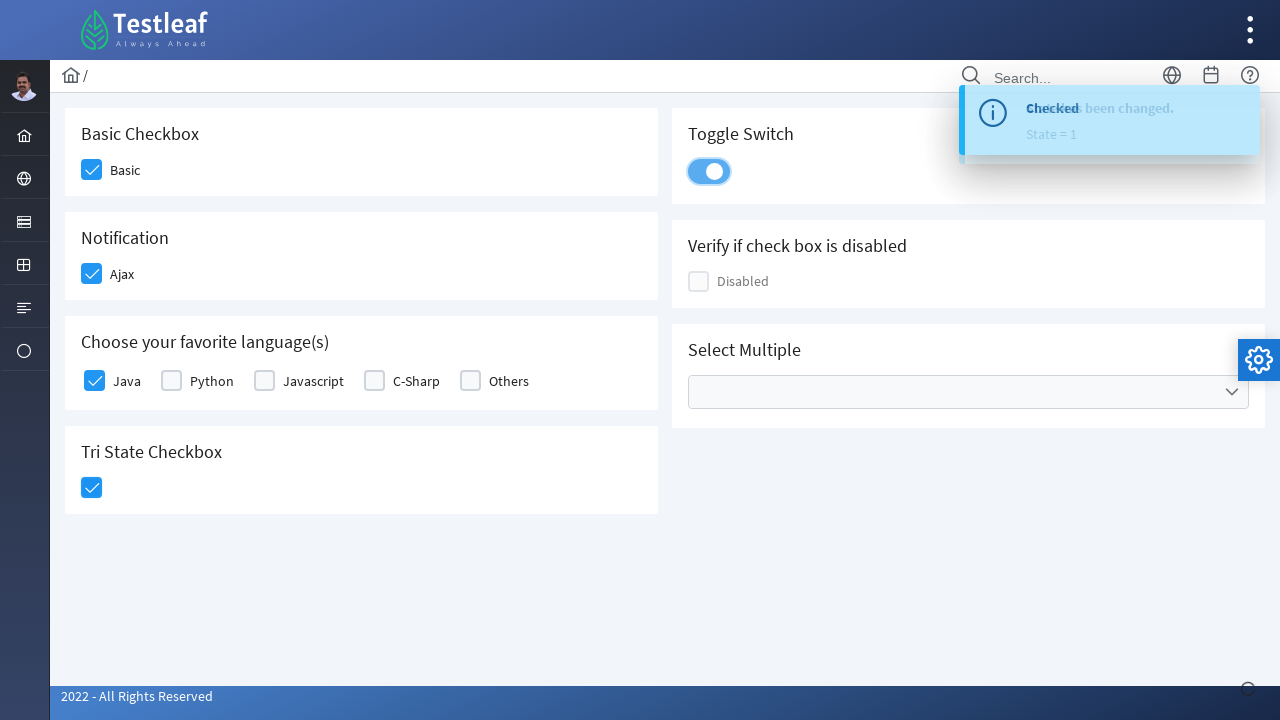

Clicked to open the multi-select cities dropdown at (968, 392) on xpath=//ul[@data-label='Cities']
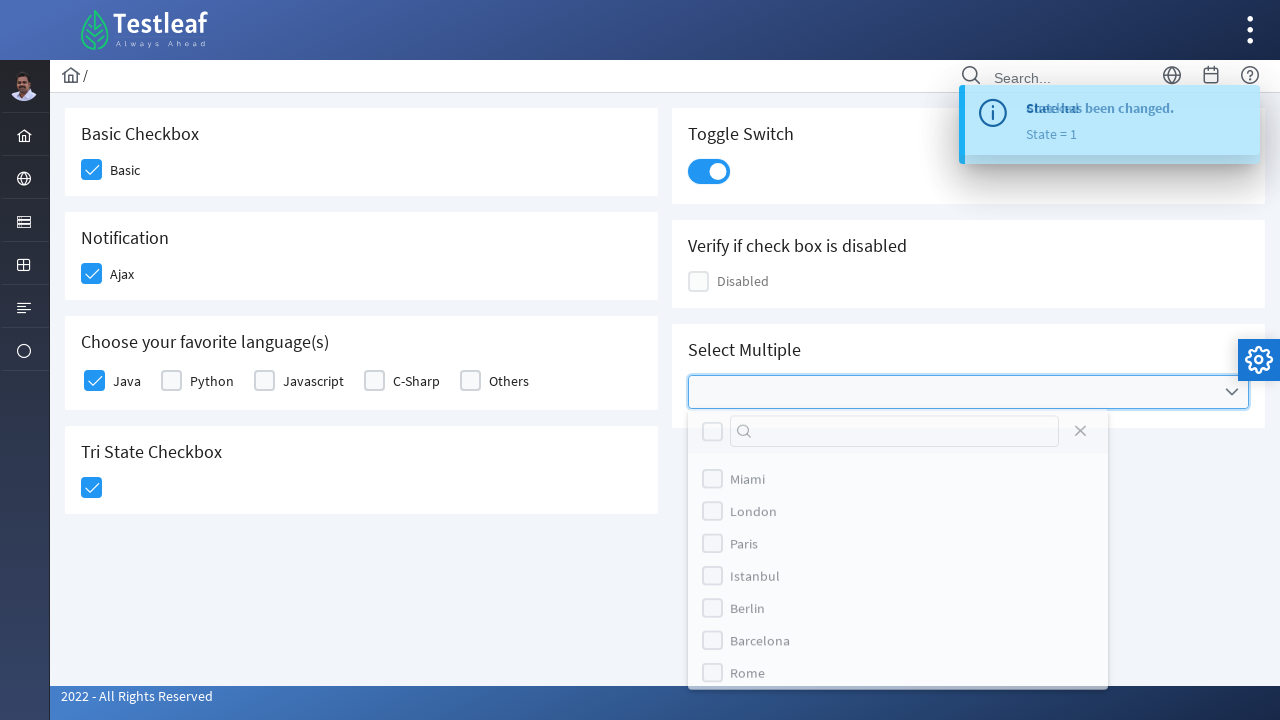

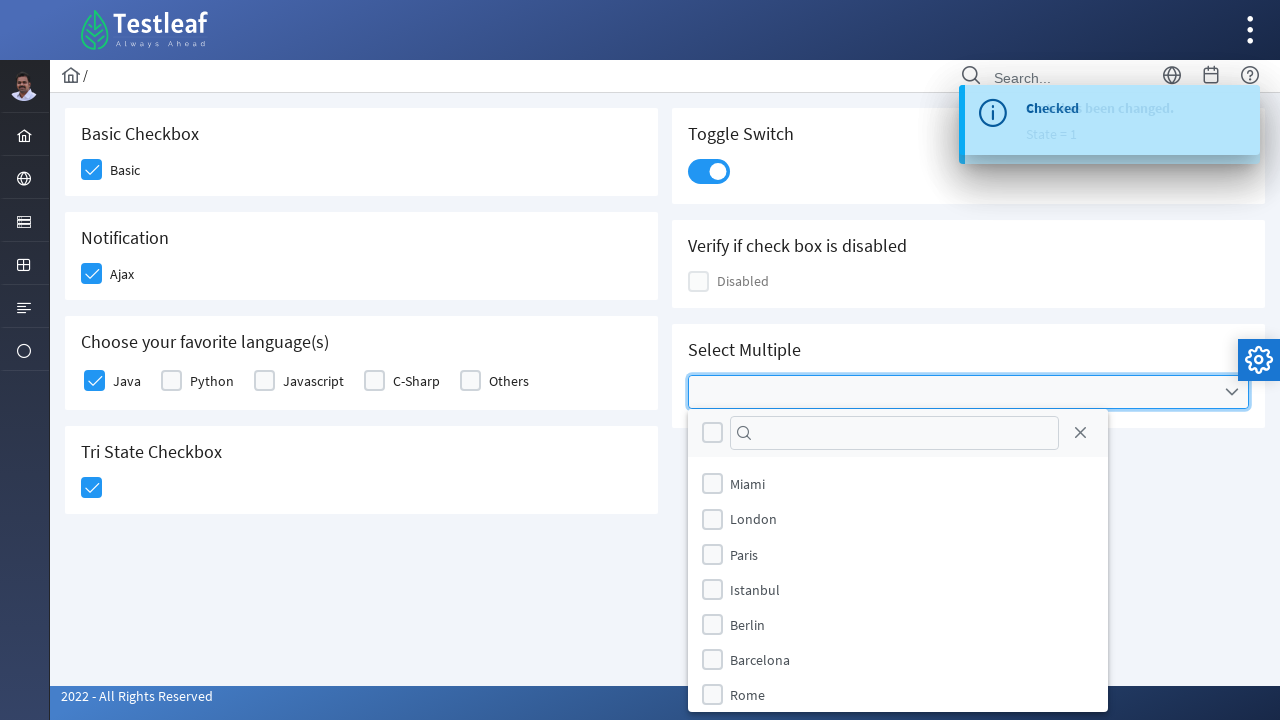